Tests dropdown menu functionality by locating a select element, verifying its options, and selecting the "Yellow" option from the dropdown

Starting URL: https://demoqa.com/select-menu

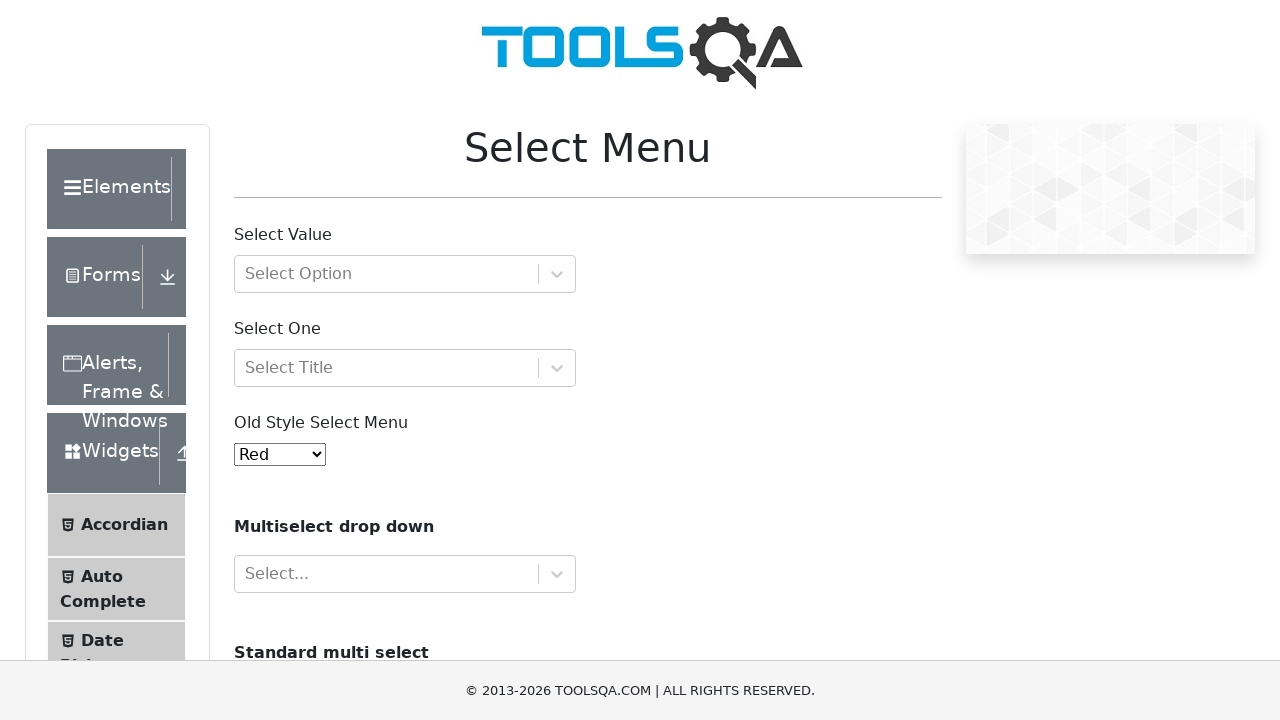

Navigated to DemoQA select menu page
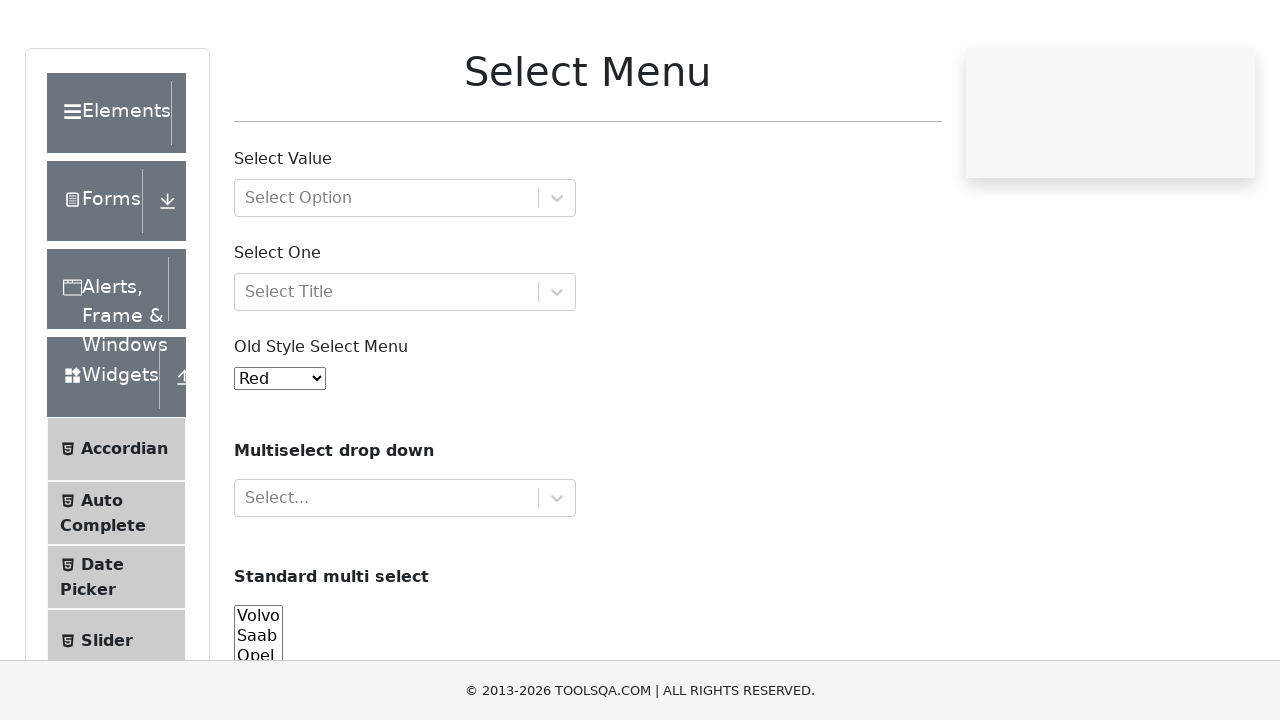

Dropdown menu element is visible
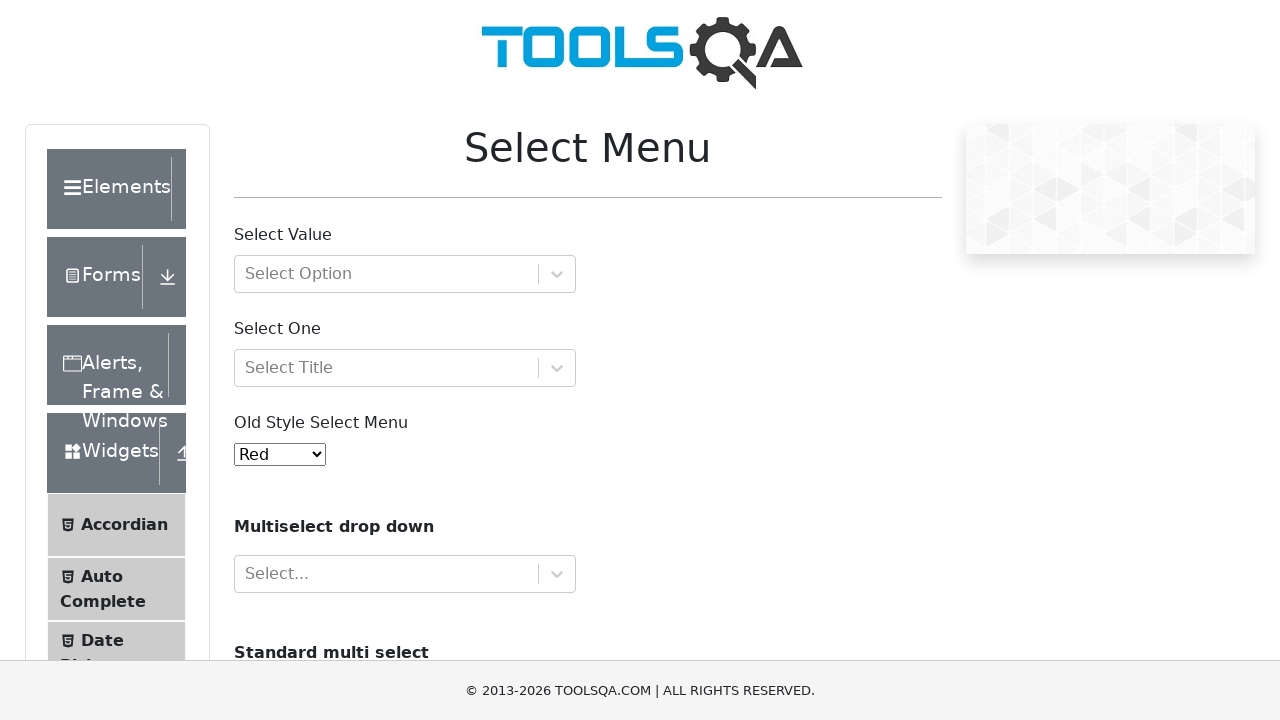

Selected 'Yellow' option from dropdown menu on #oldSelectMenu
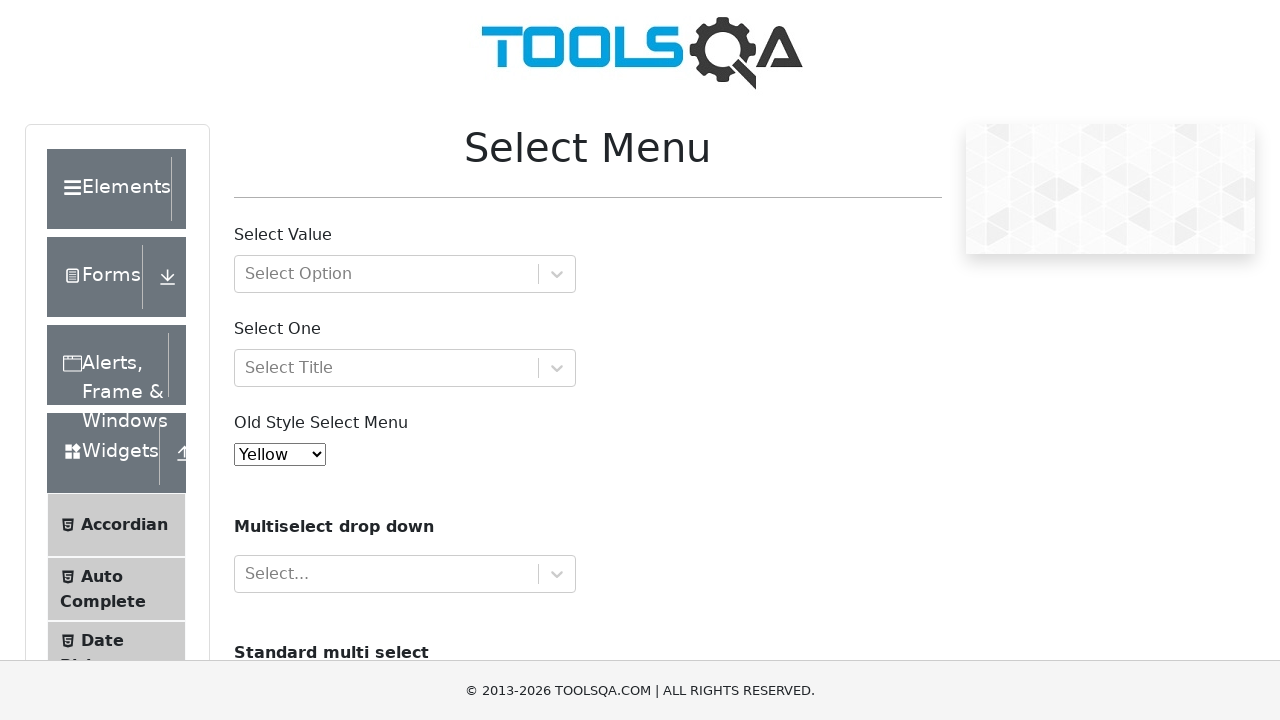

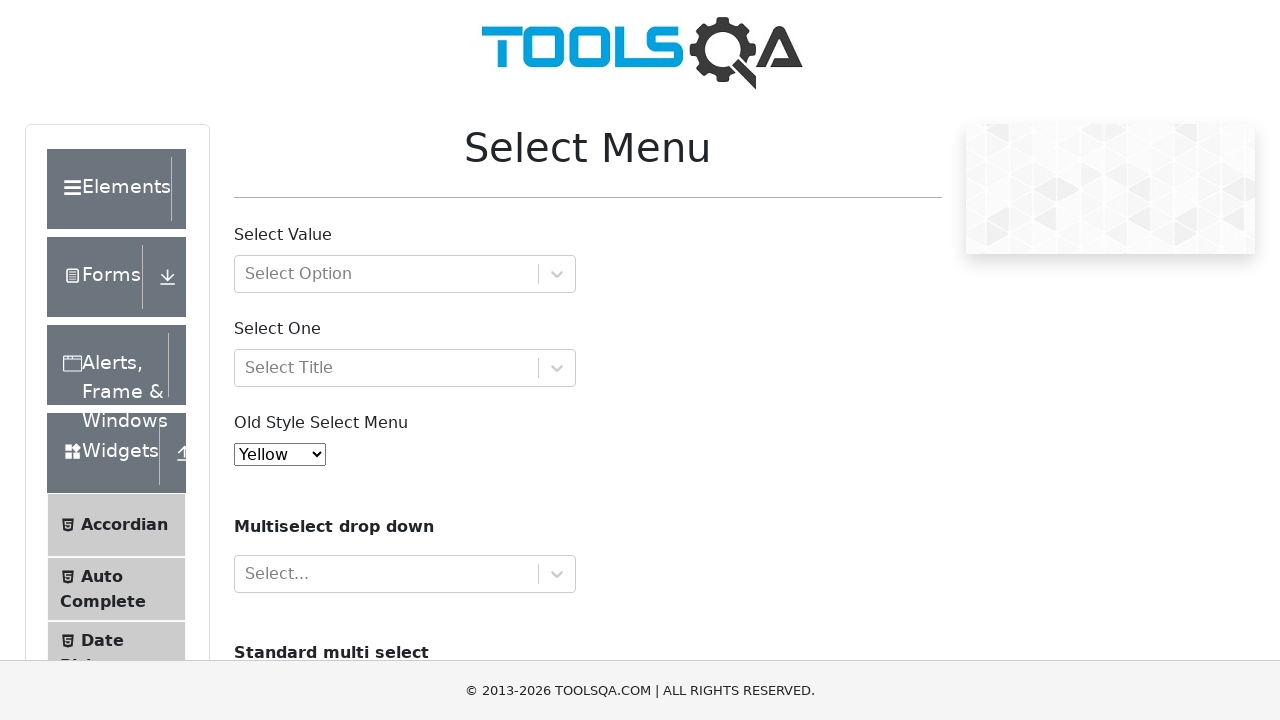